Navigates to OpenCart demo site and verifies that the Laptops & Notebooks navigation link is displayed

Starting URL: https://naveenautomationlabs.com/opencart/

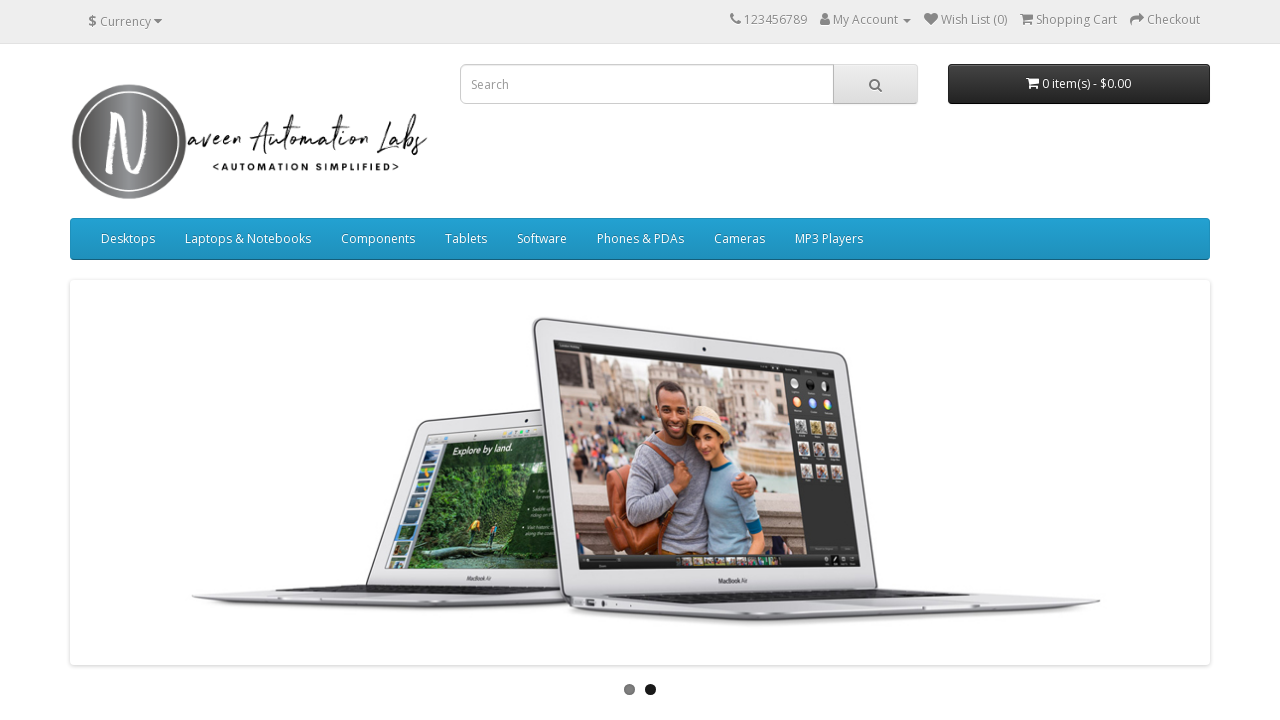

Navigated to OpenCart demo site at https://naveenautomationlabs.com/opencart/
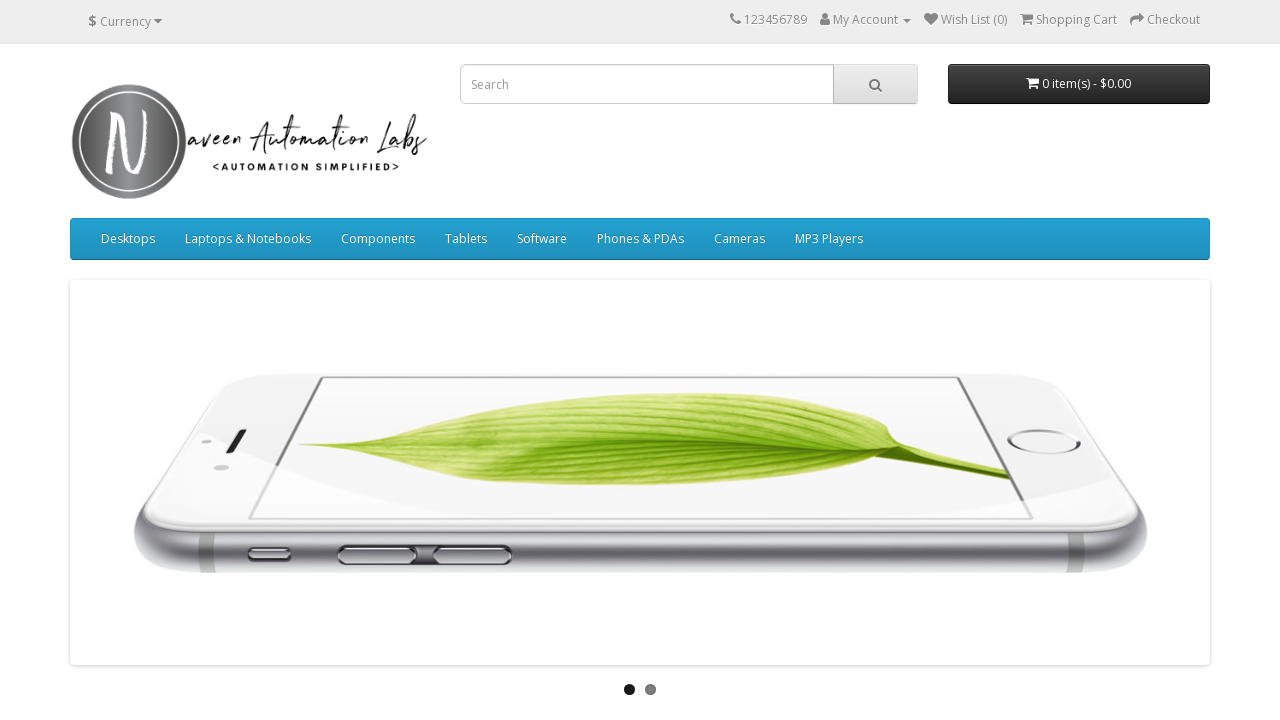

Located the Laptops & Notebooks navigation link
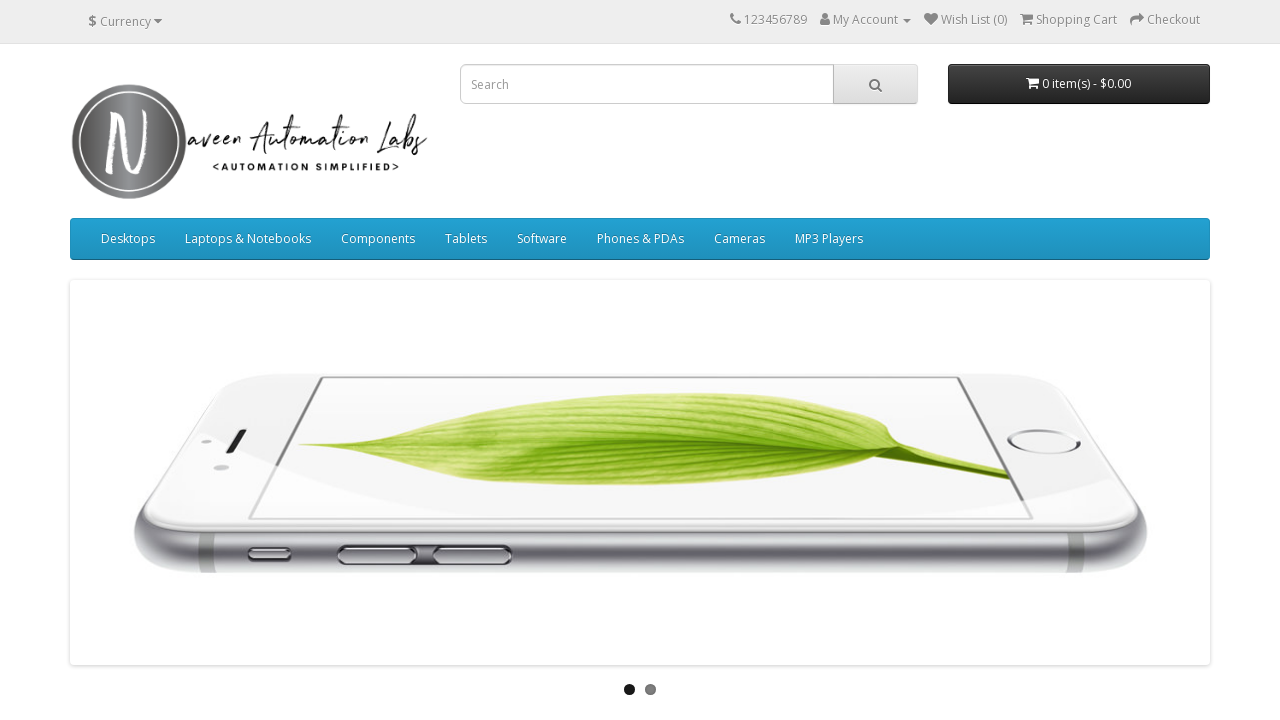

Verified that Laptops & Notebooks link is visible
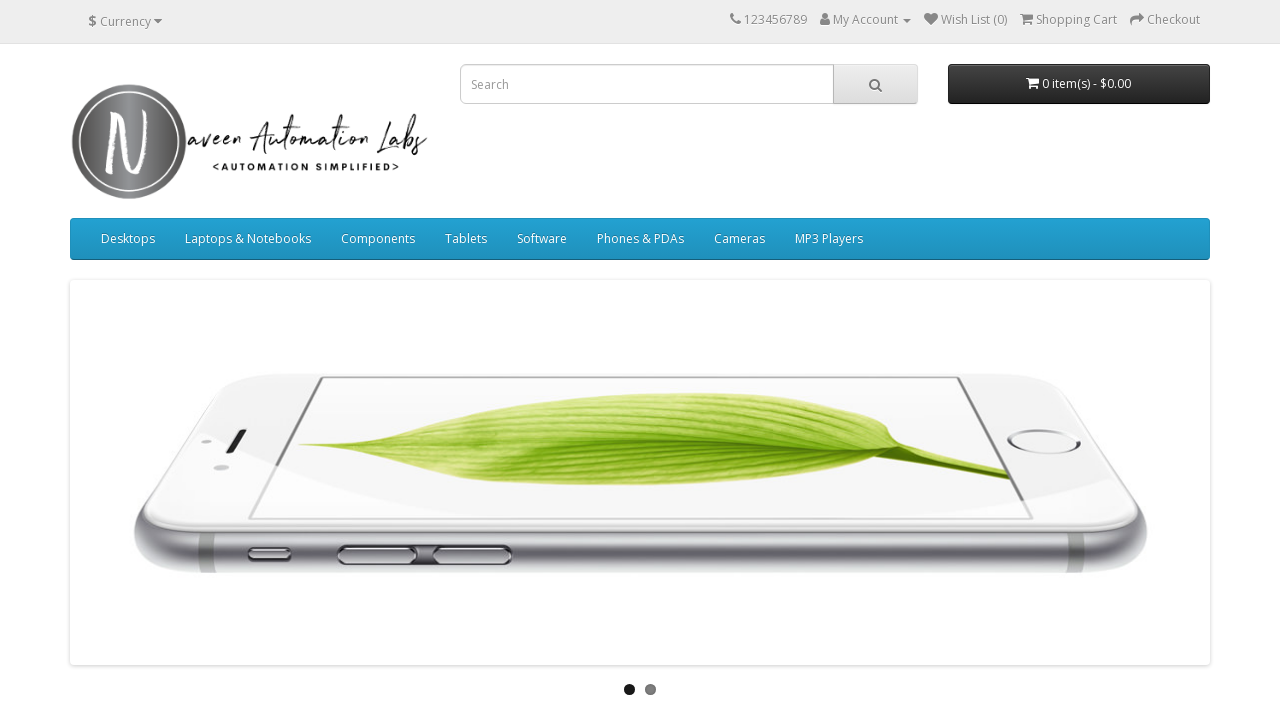

Retrieved current URL: https://naveenautomationlabs.com/opencart/
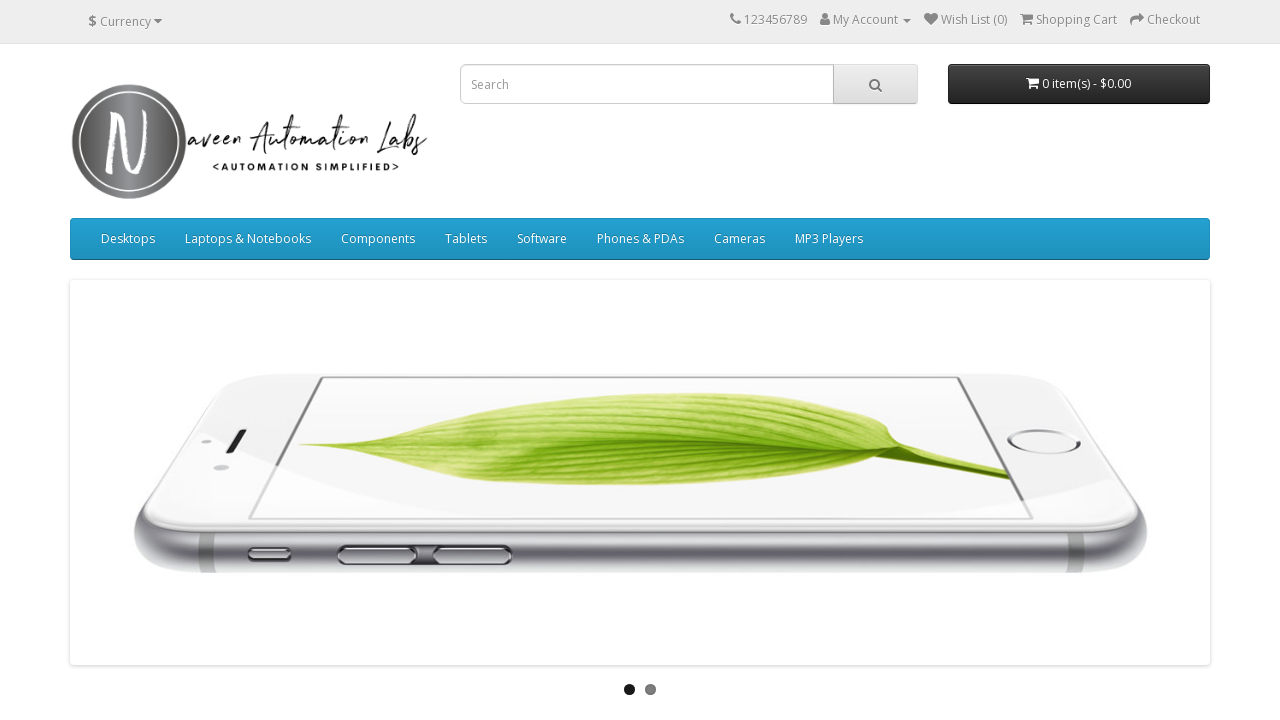

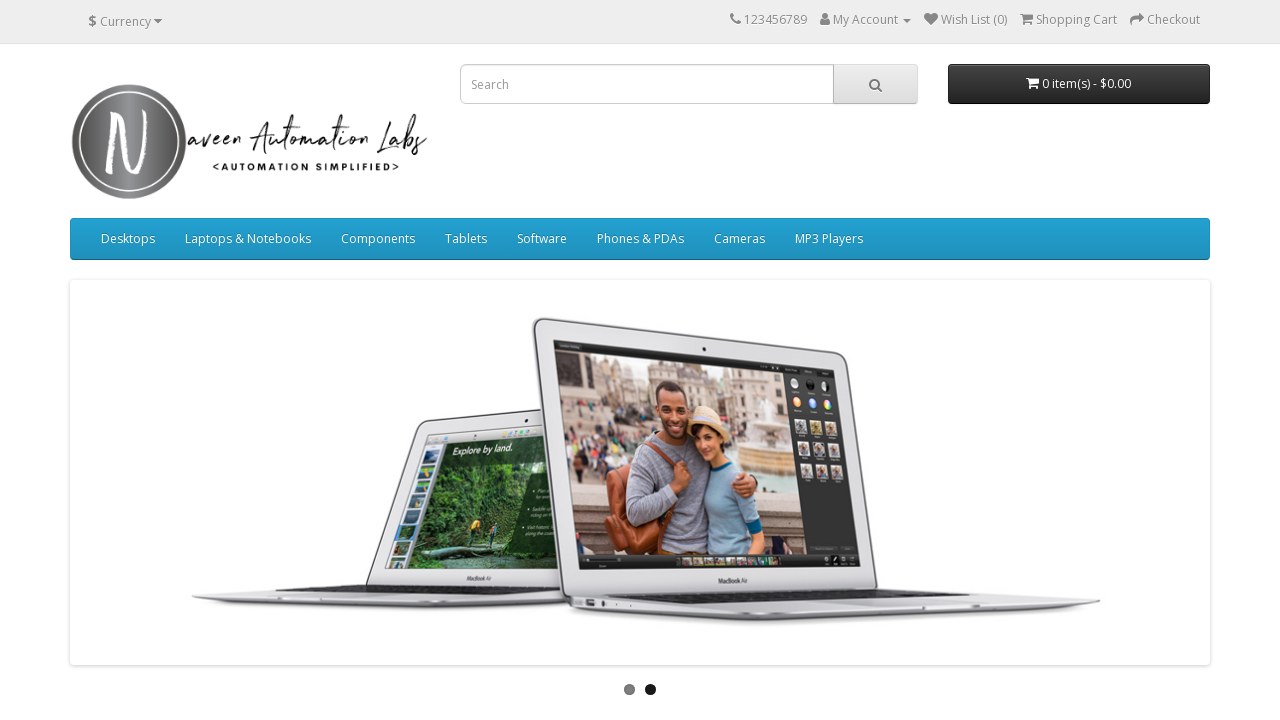